Navigates to DuckDuckGo homepage and verifies that the page title contains 'DuckDuckGo'

Starting URL: https://duckduckgo.com/

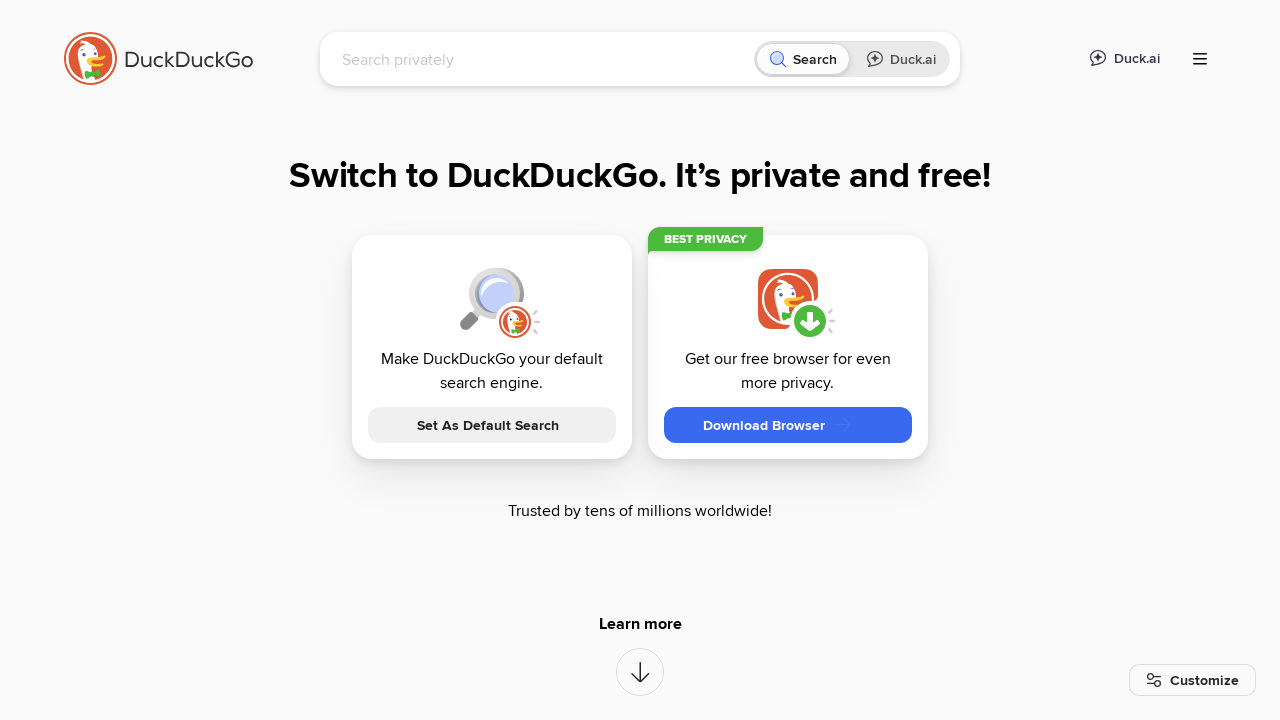

Navigated to DuckDuckGo homepage
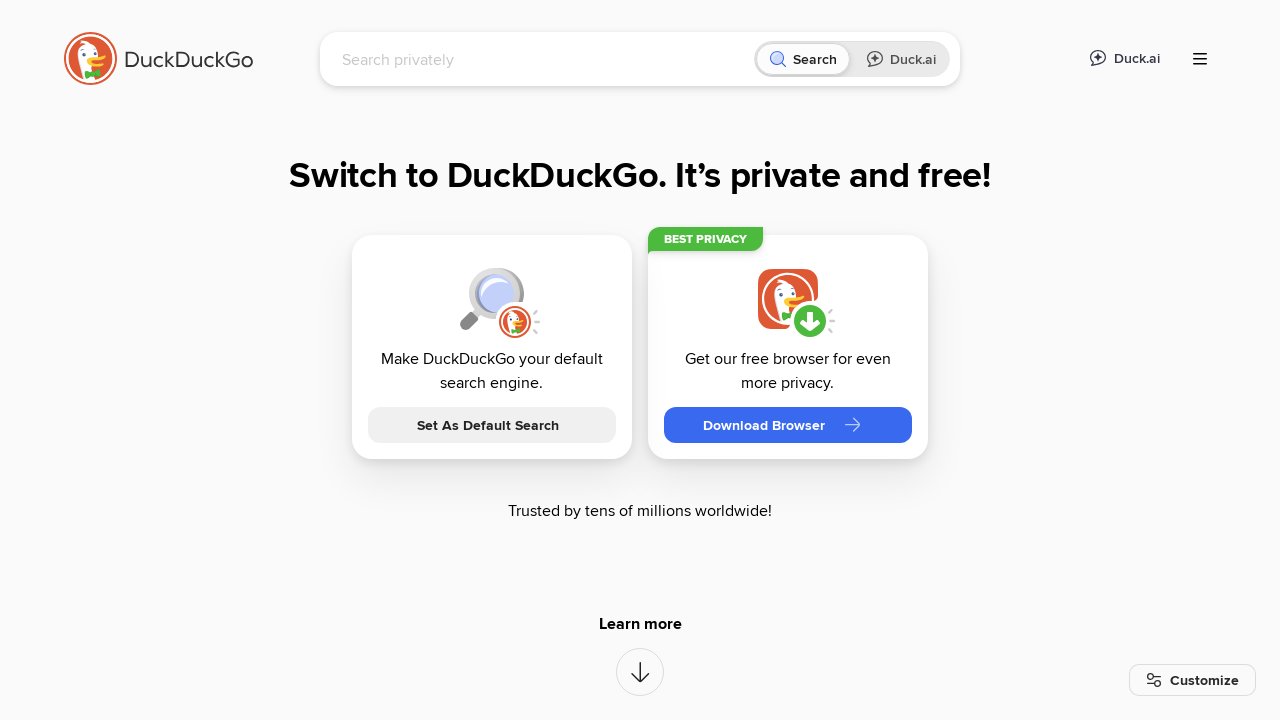

Verified that page title contains 'DuckDuckGo'
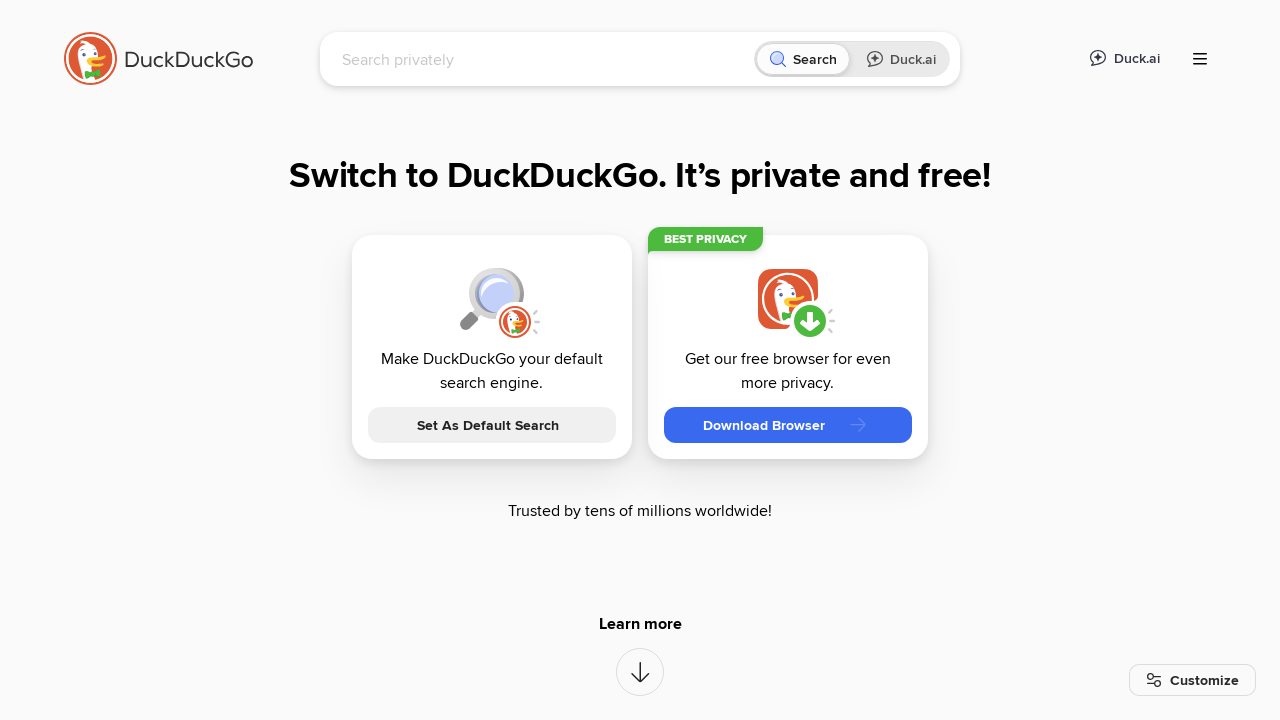

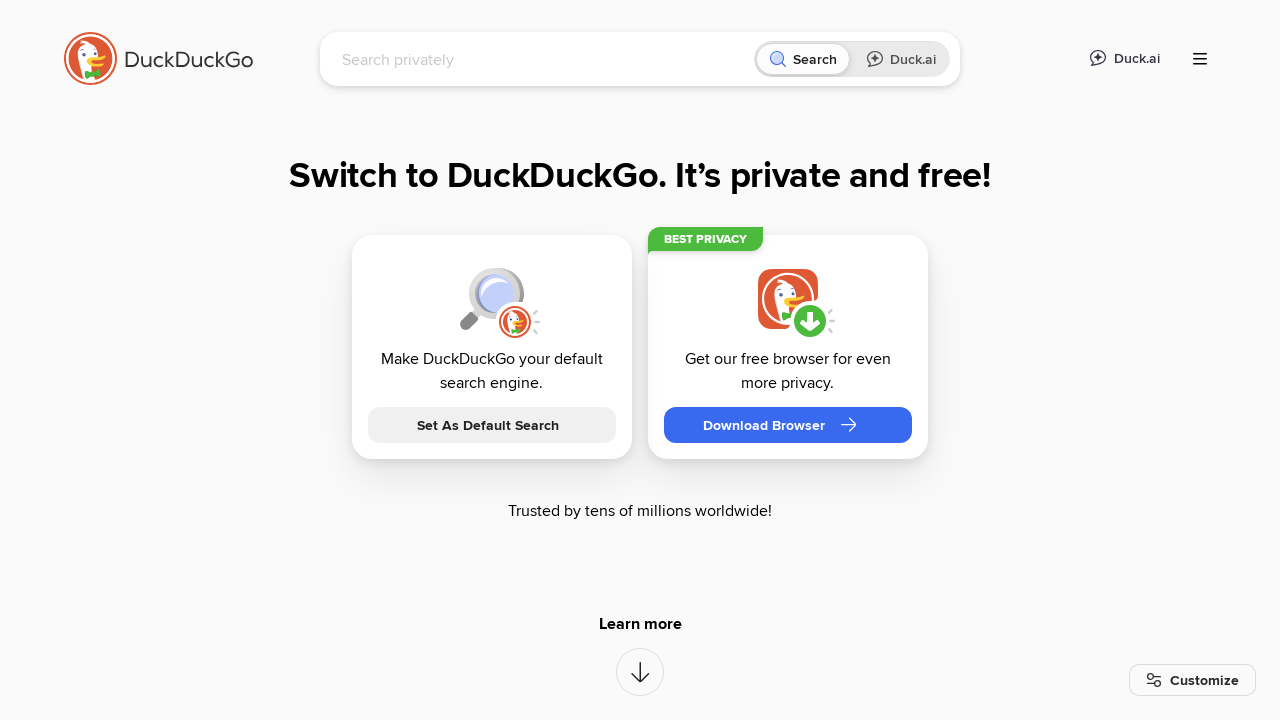